Tests a basic form demo by entering two numbers into input fields, clicking a button to calculate the total, and verifying the result is displayed

Starting URL: http://syntaxprojects.com/basic-first-form-demo.php

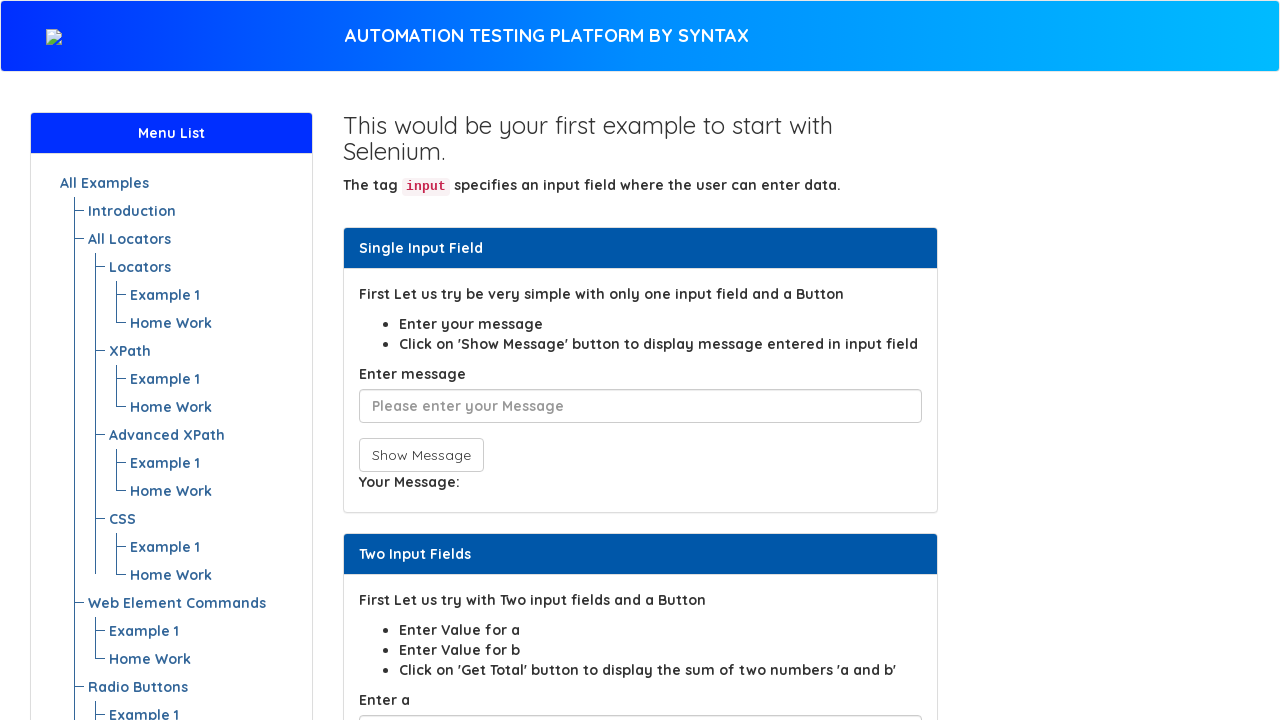

Entered '11' into the first number input field (sum1) on input#sum1
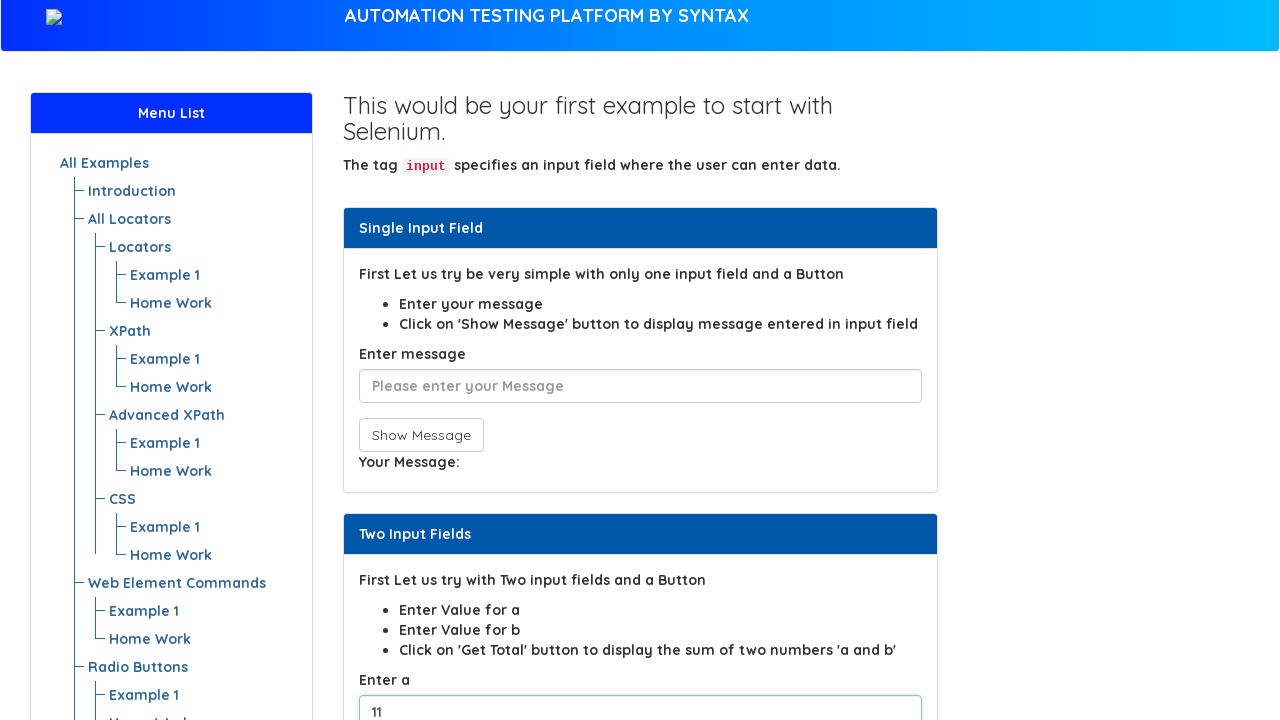

Entered '15' into the second number input field (sum2) on input#sum2
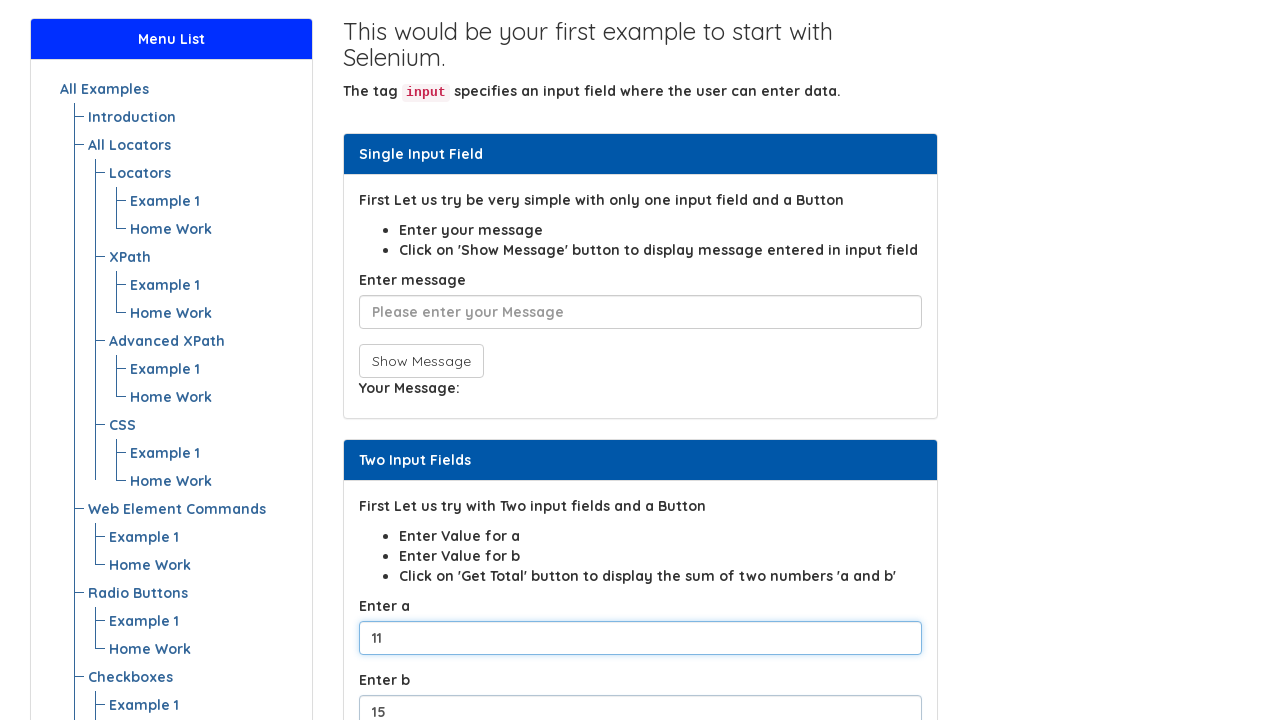

Clicked the calculate button to compute the total at (402, 361) on button[onclick$='total()']
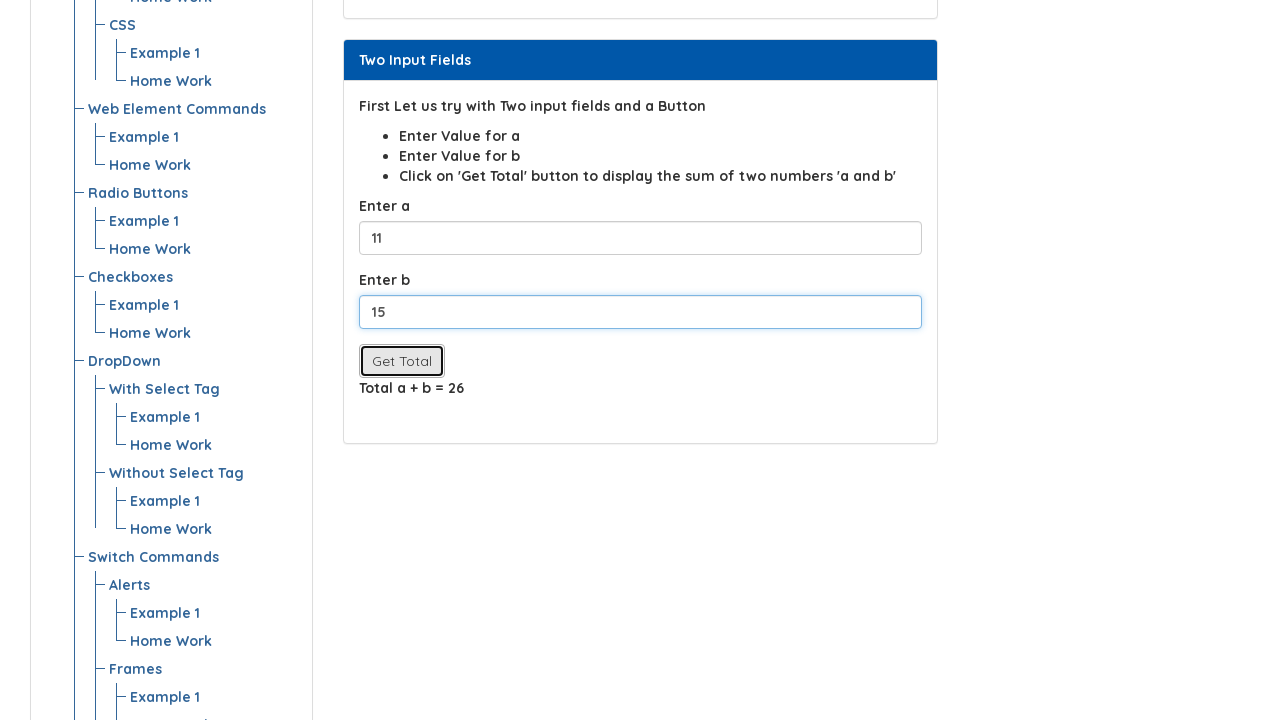

Result value is now displayed in the displayvalue span element
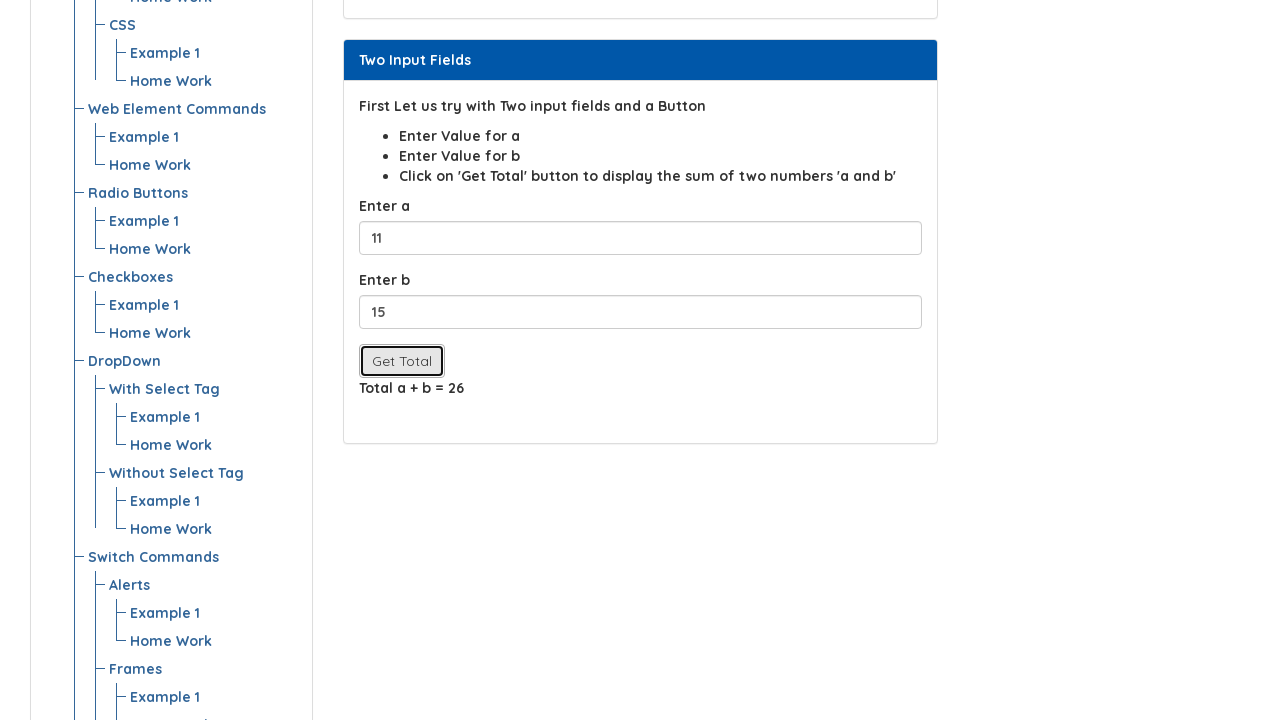

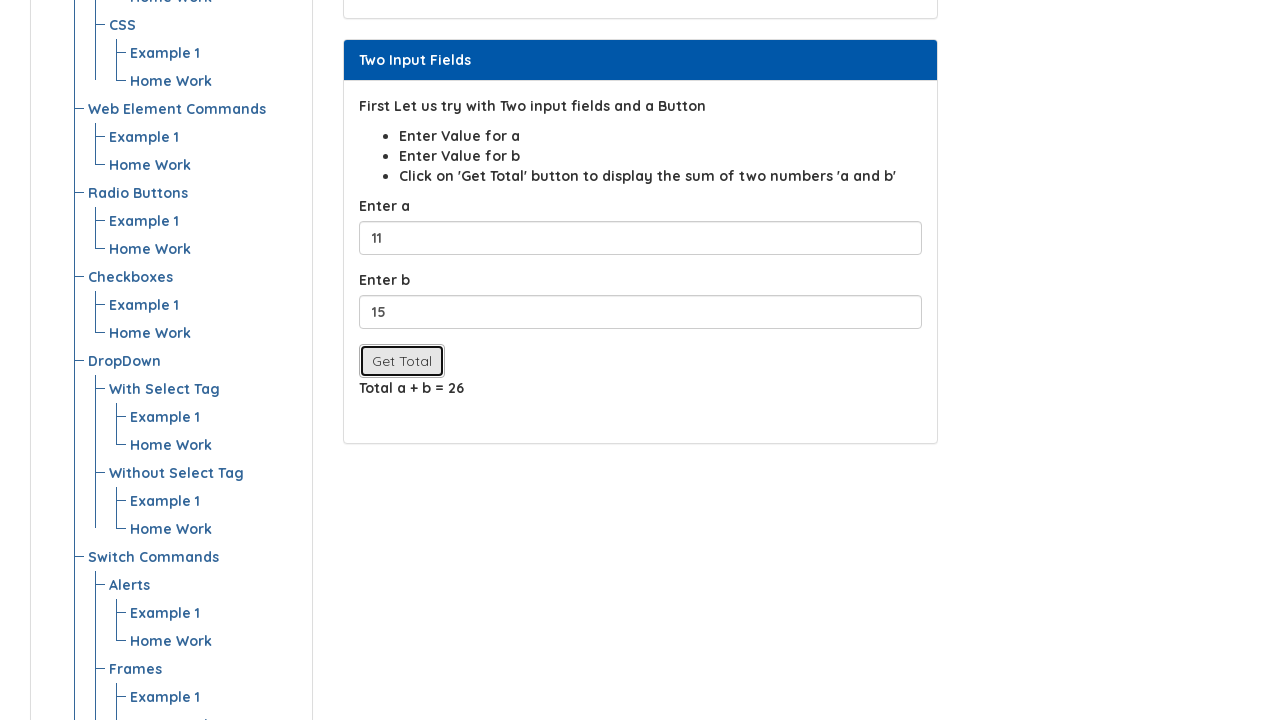